Tests autocomplete functionality by typing a partial country name and selecting a matching option from the dropdown suggestions

Starting URL: http://qaclickacademy.com/practice.php

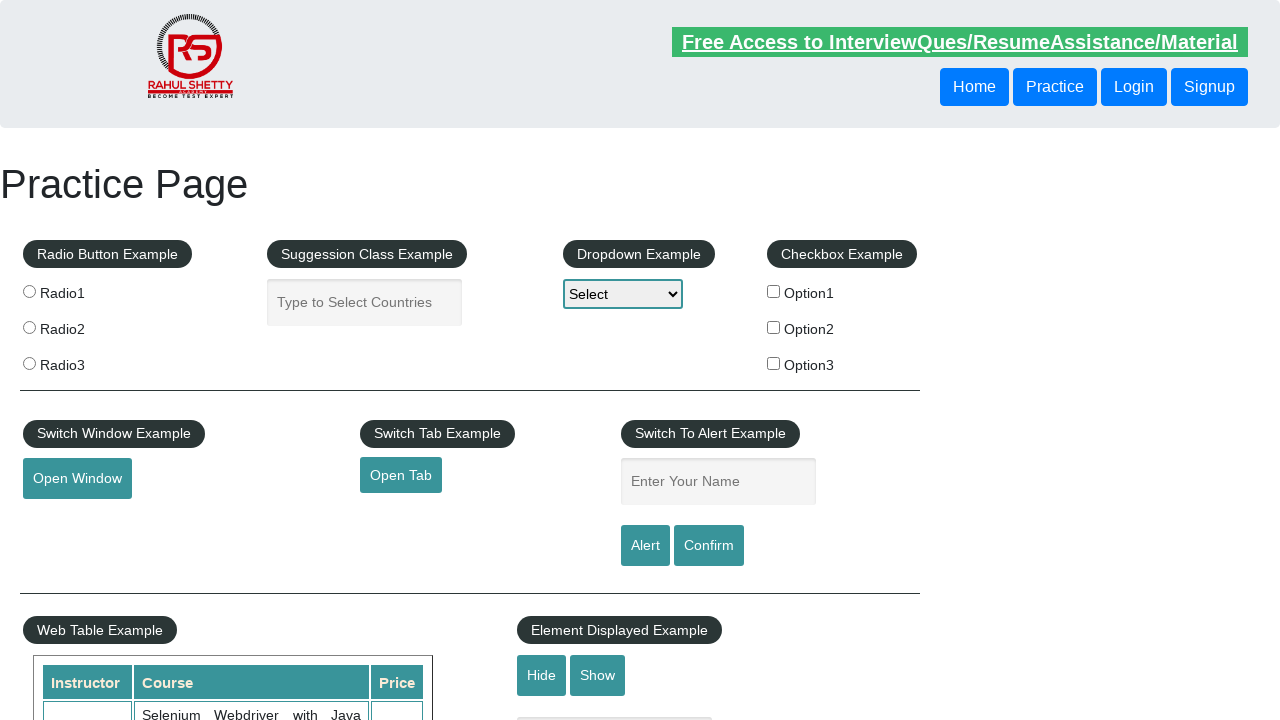

Typed 'ind' in autocomplete field to trigger suggestions on #autocomplete
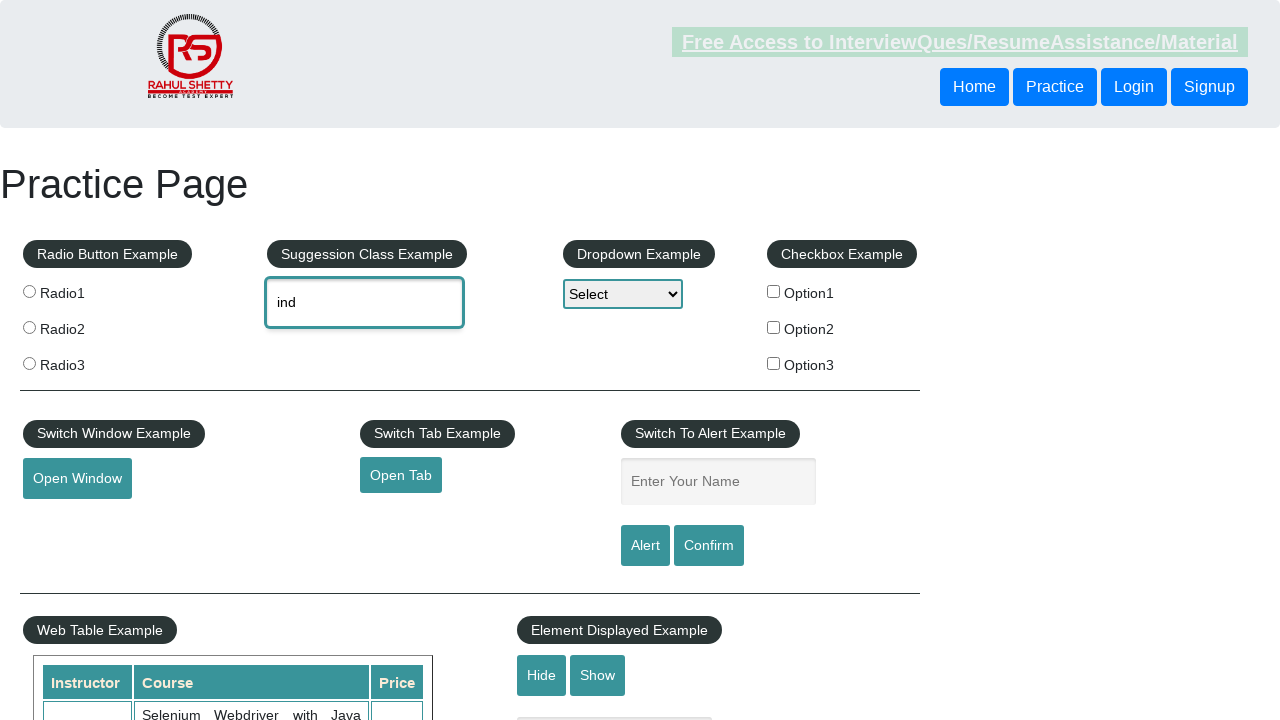

Autocomplete dropdown suggestions loaded
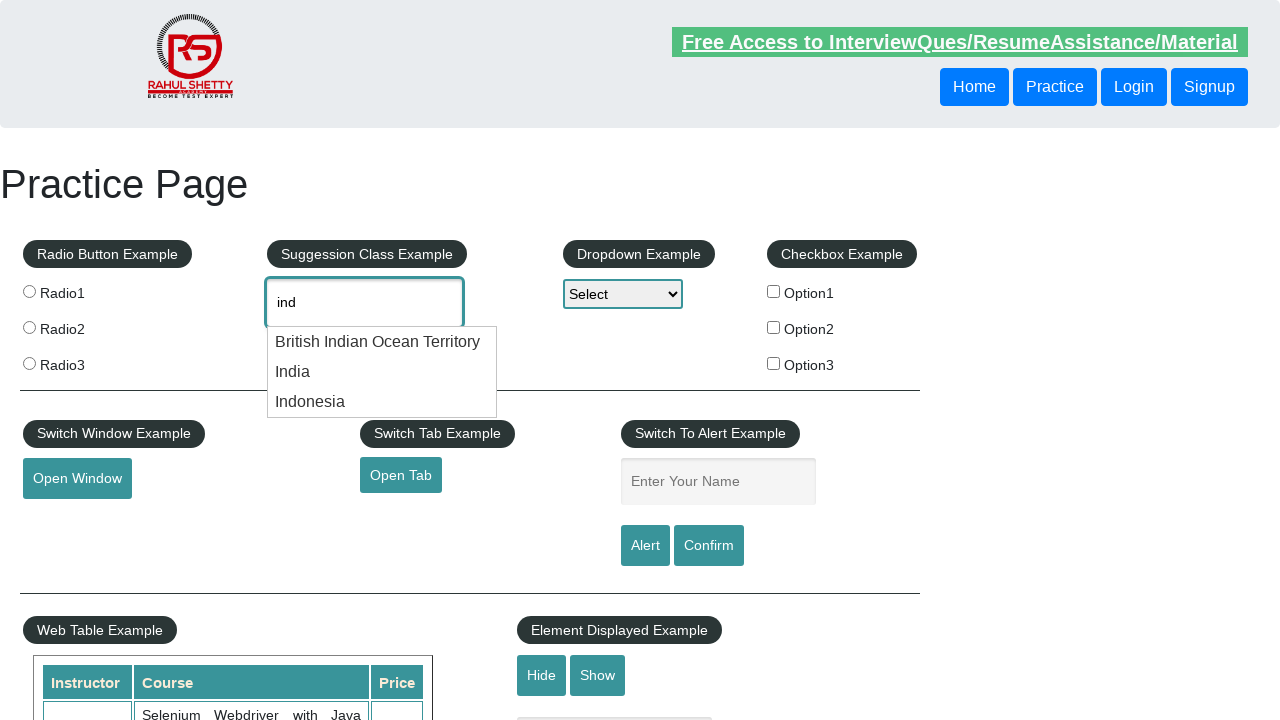

Selected 'India' from autocomplete dropdown at (382, 342) on ul.ui-autocomplete li:has-text('India')
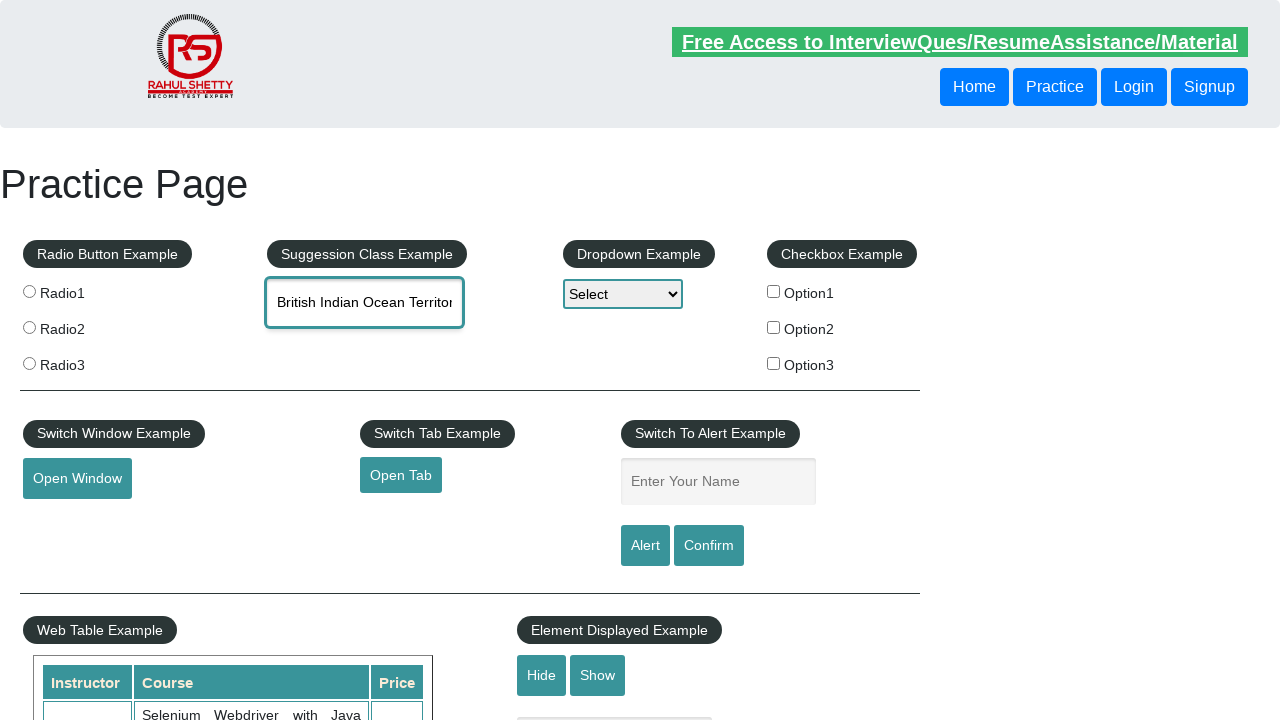

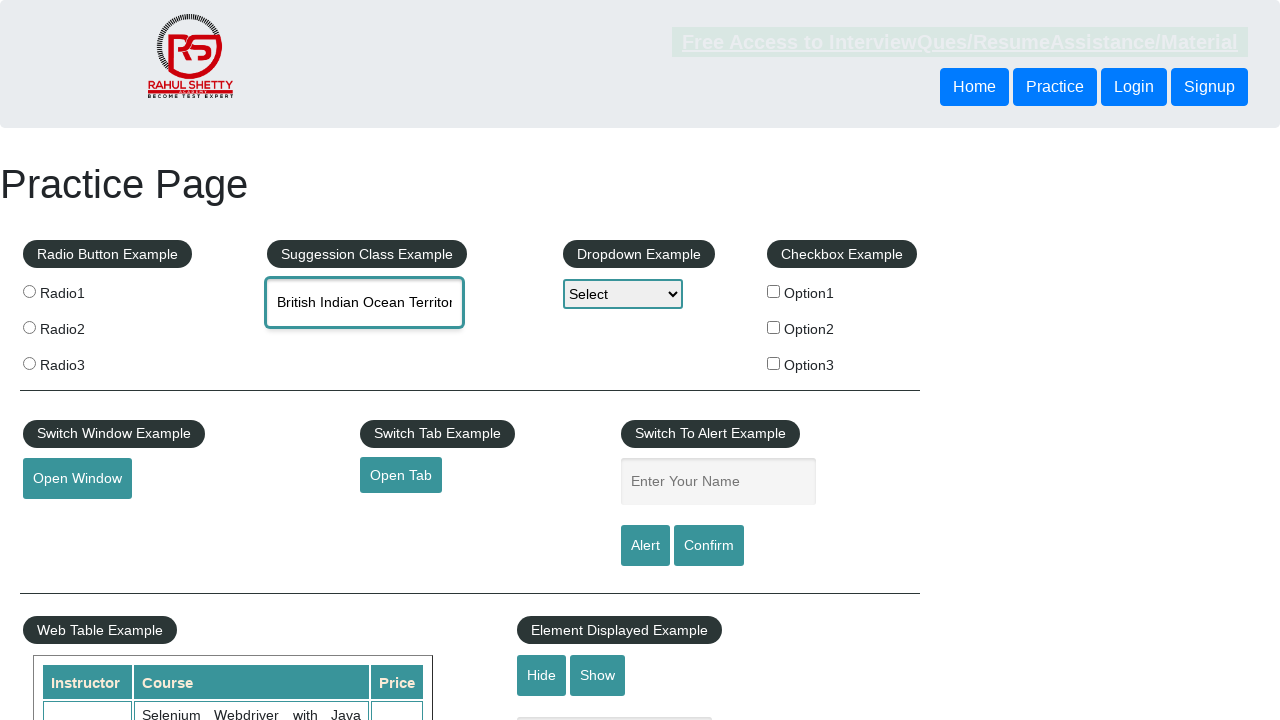